Tests a form with dynamic calculation by reading two numbers, calculating their sum, and selecting the result from a dropdown menu

Starting URL: http://suninjuly.github.io/selects1.html

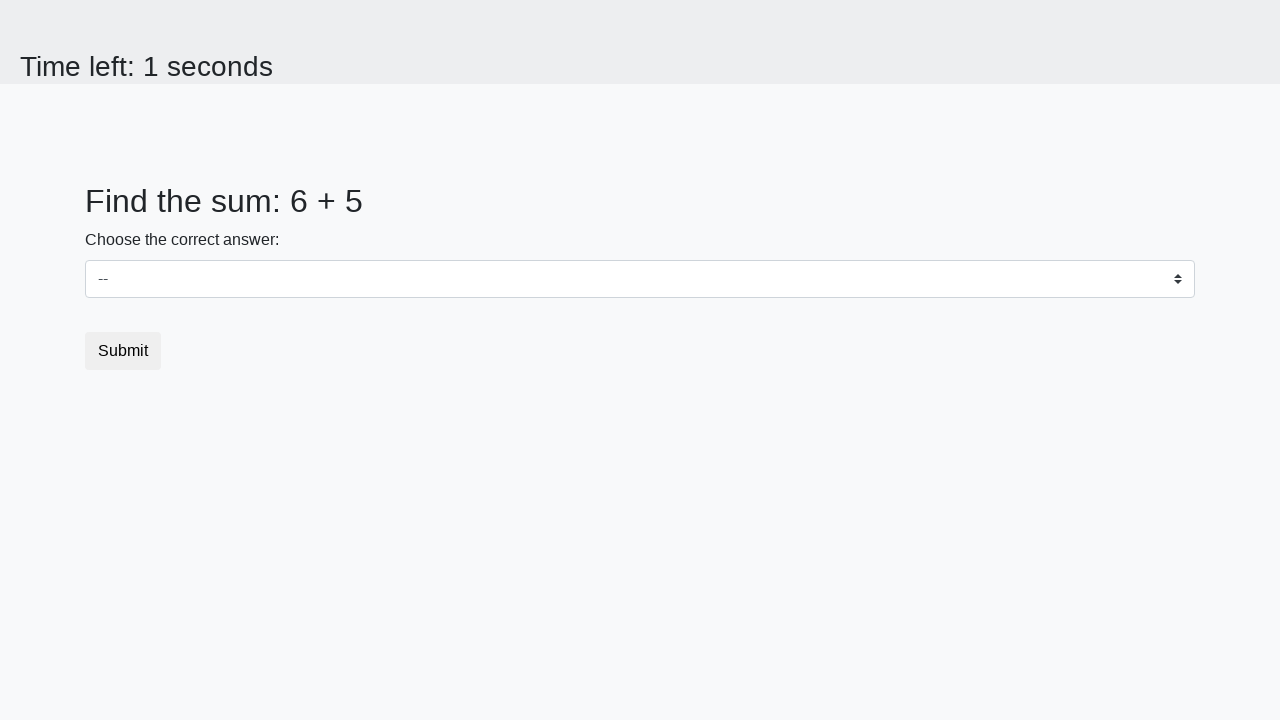

Read first number from #num1 element
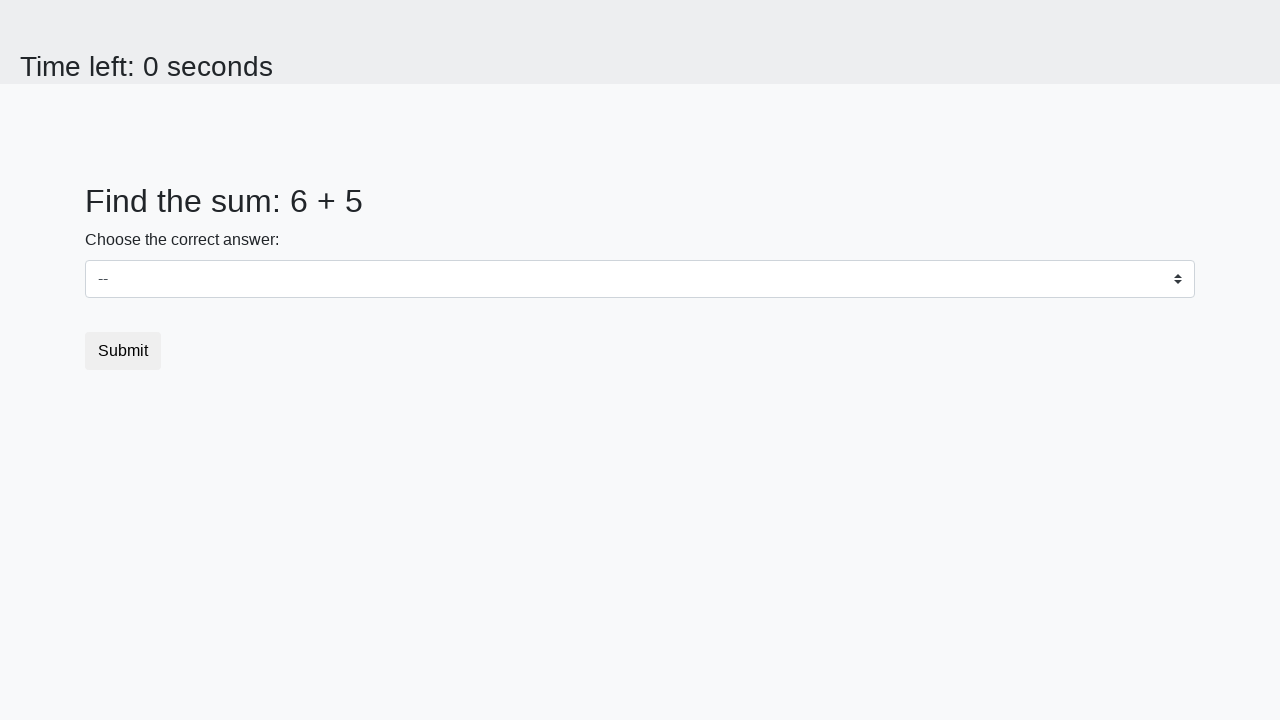

Read second number from #num2 element
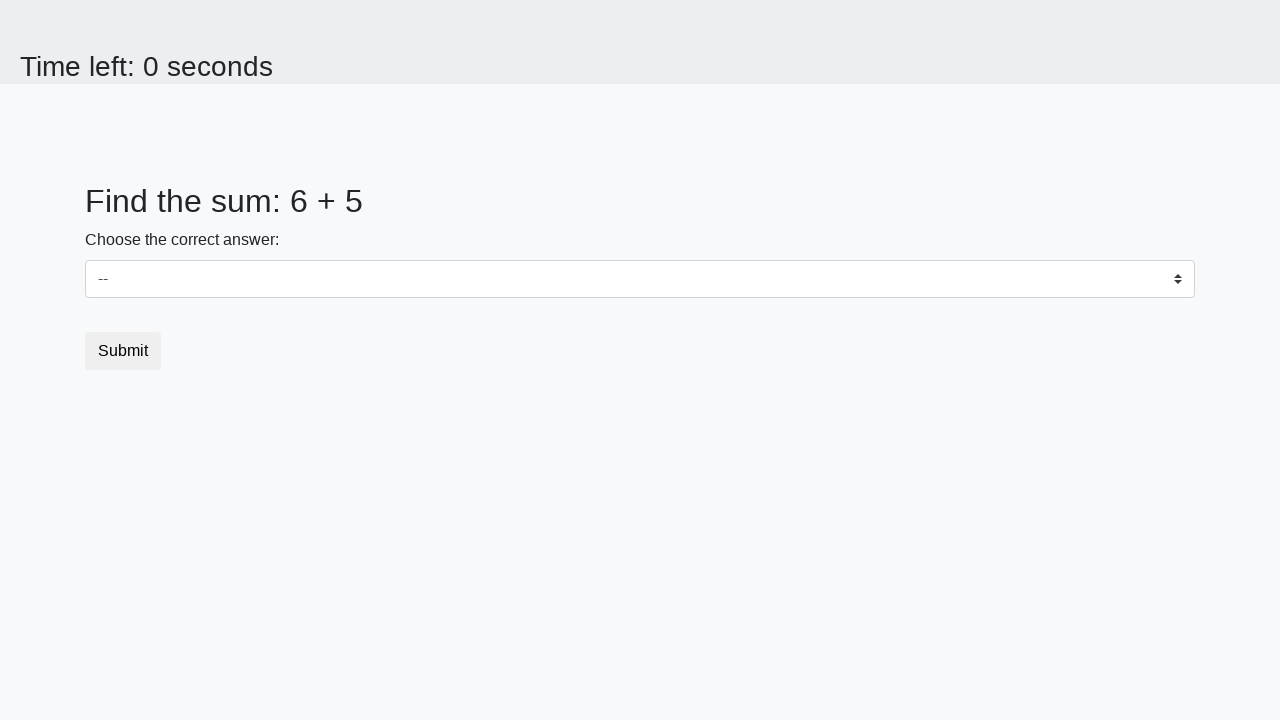

Calculated sum: 6 + 5 = 11
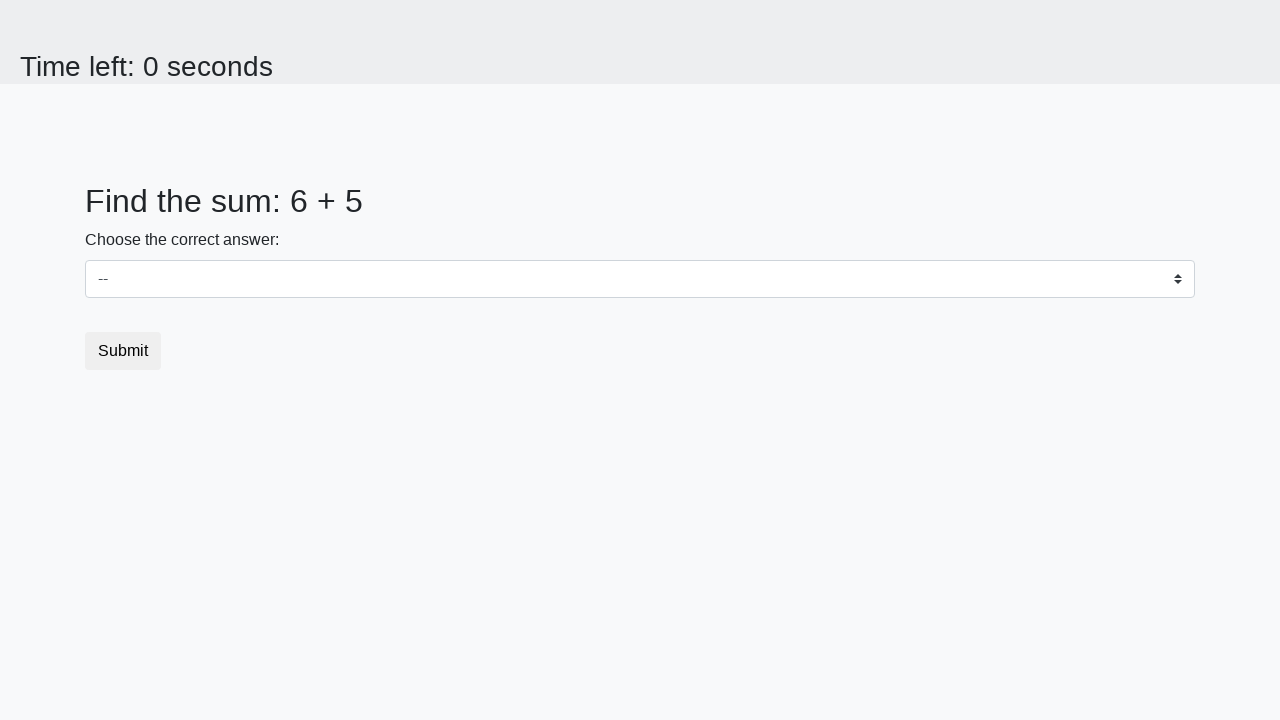

Selected value '11' from dropdown menu on .custom-select
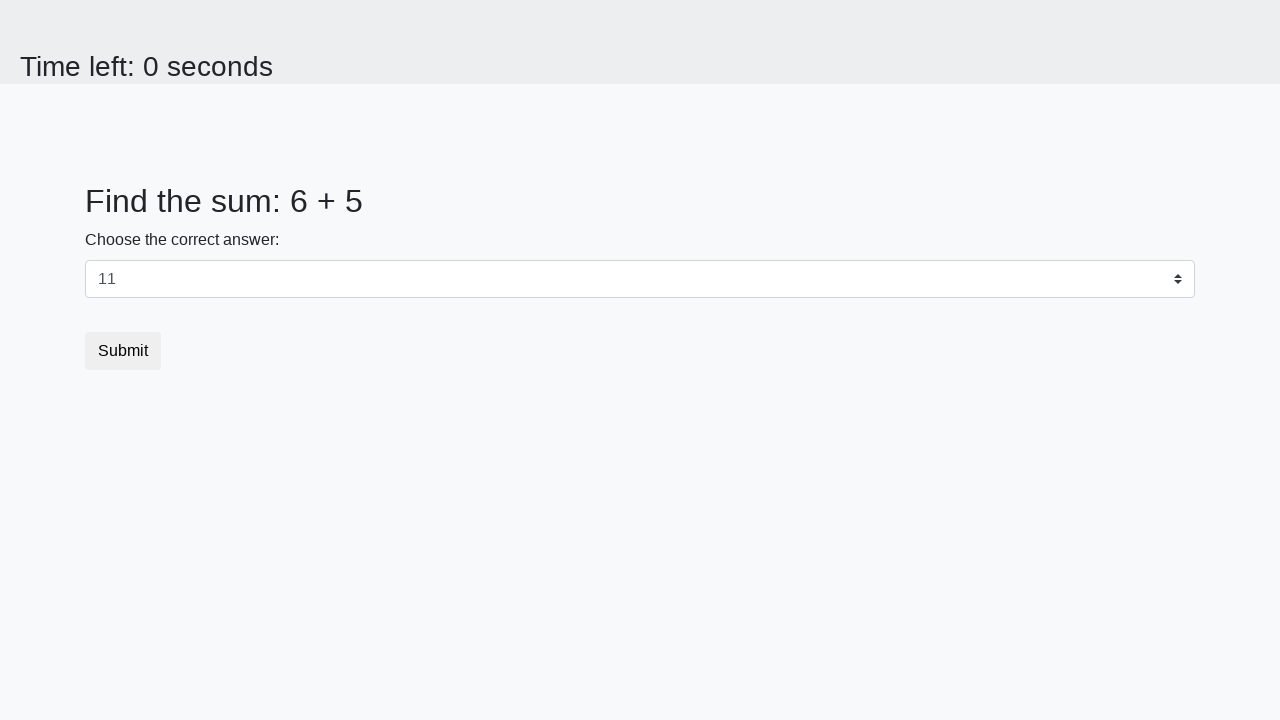

Clicked submit button to submit form at (123, 351) on [type='submit']
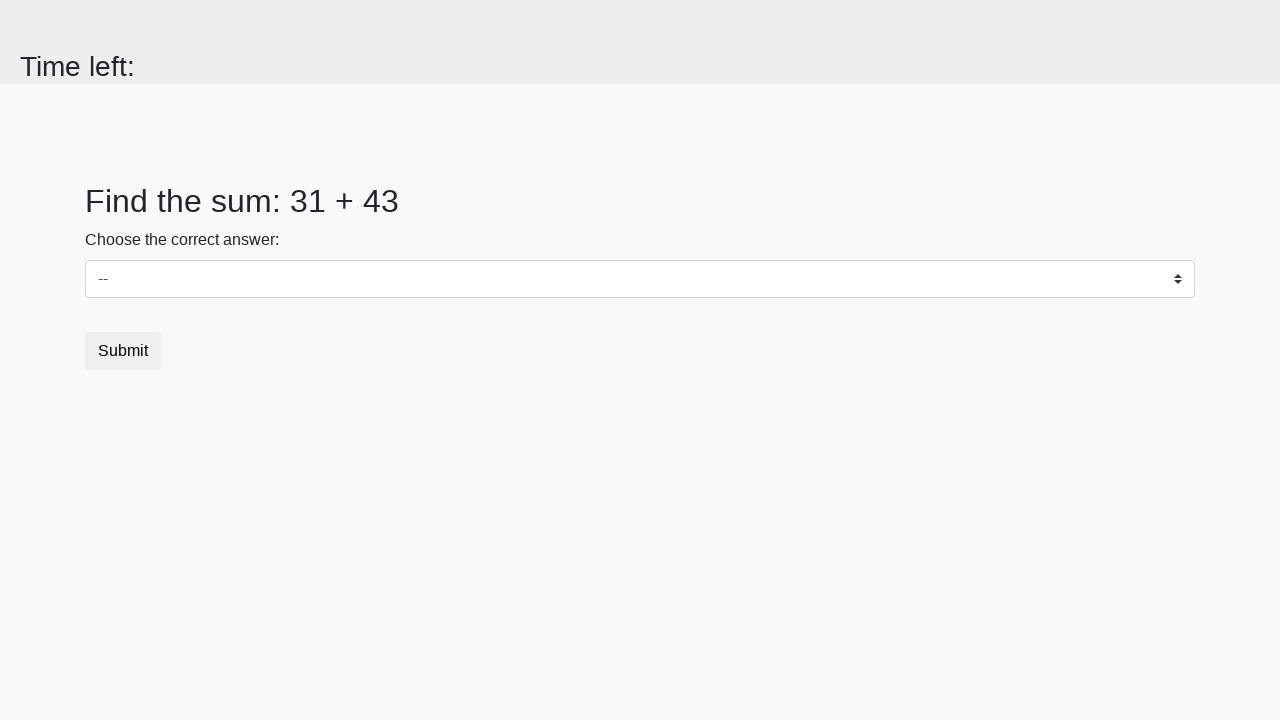

Waited for result page to load
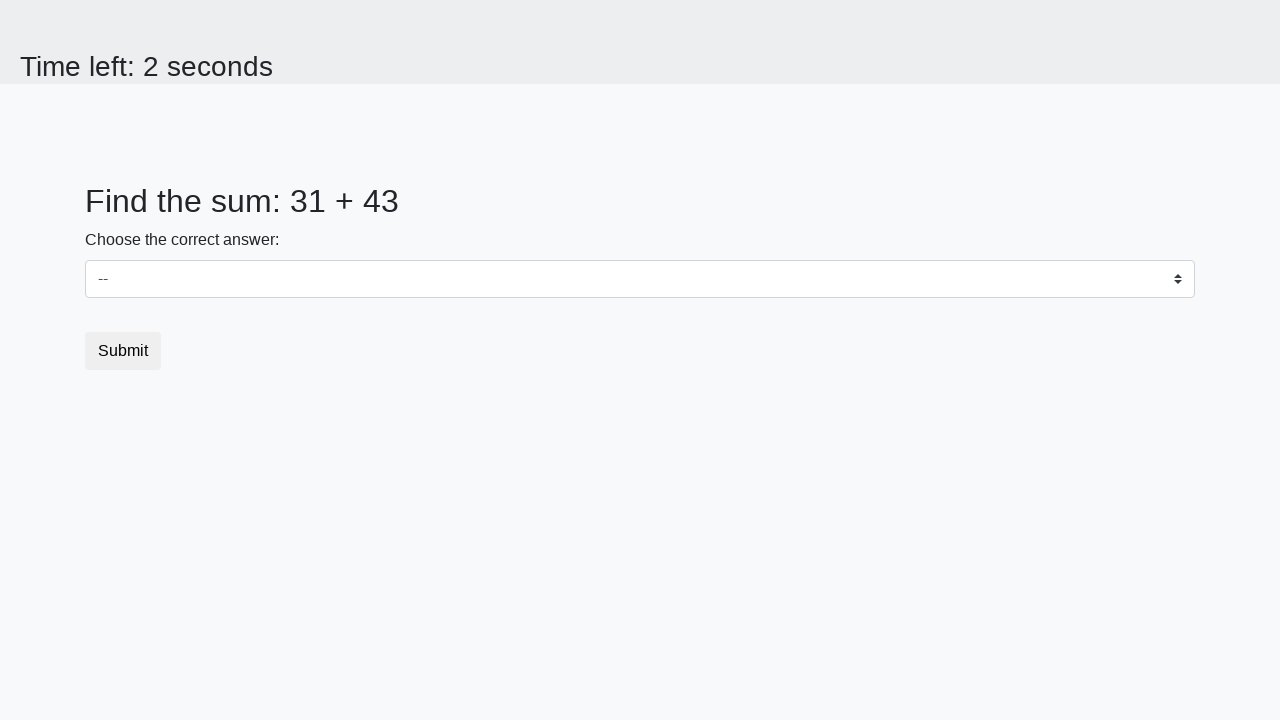

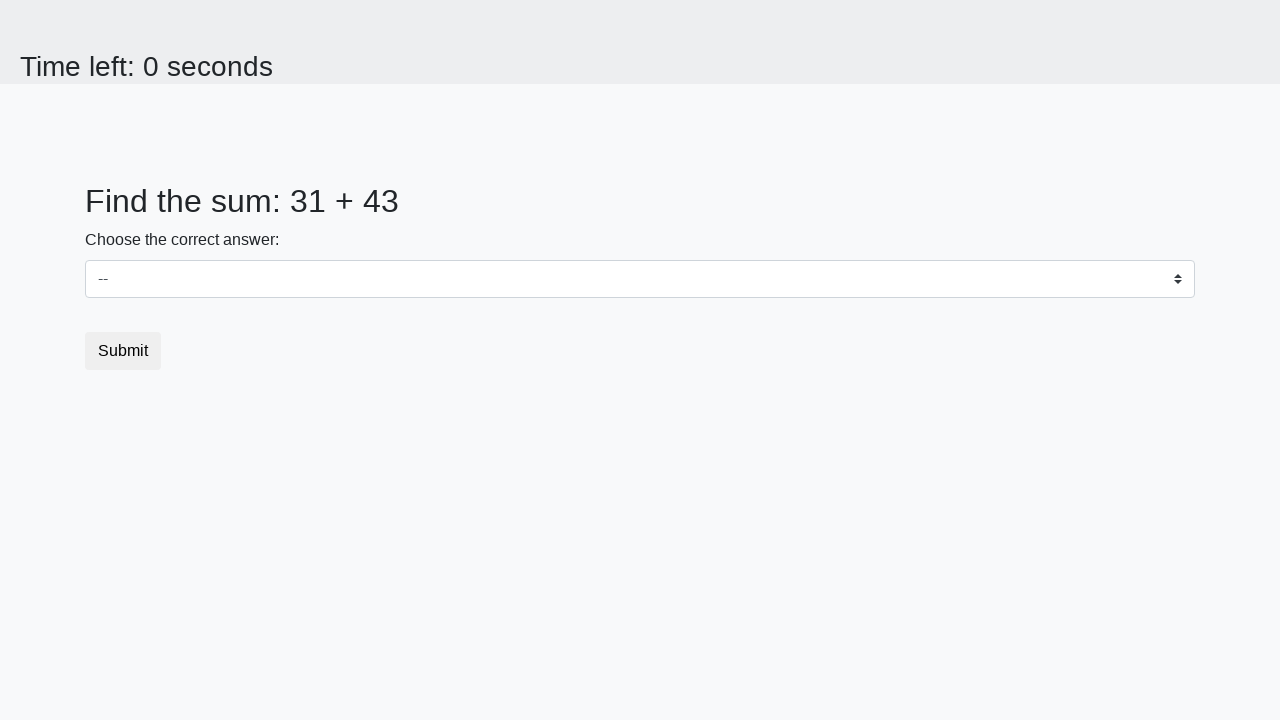